Retrieves and verifies the main navigation menu items on the HPB website

Starting URL: https://www.hpb.gov.sg

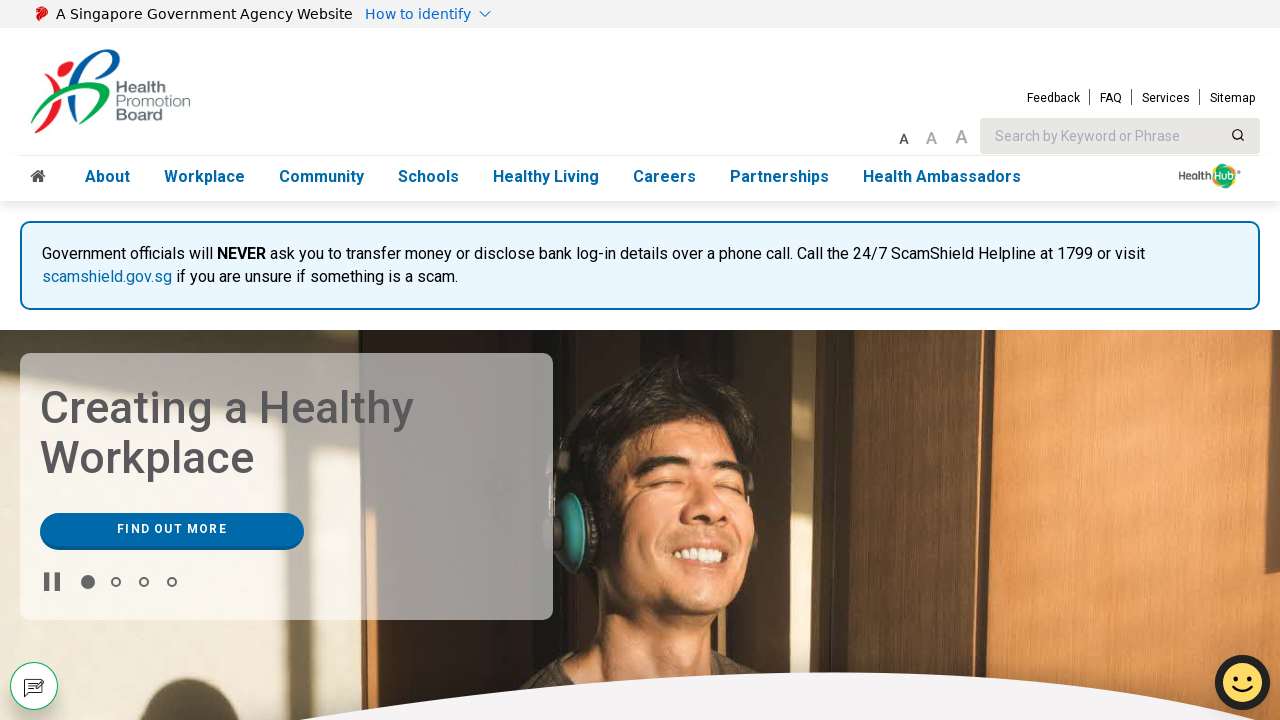

Waited for navigation menu to load
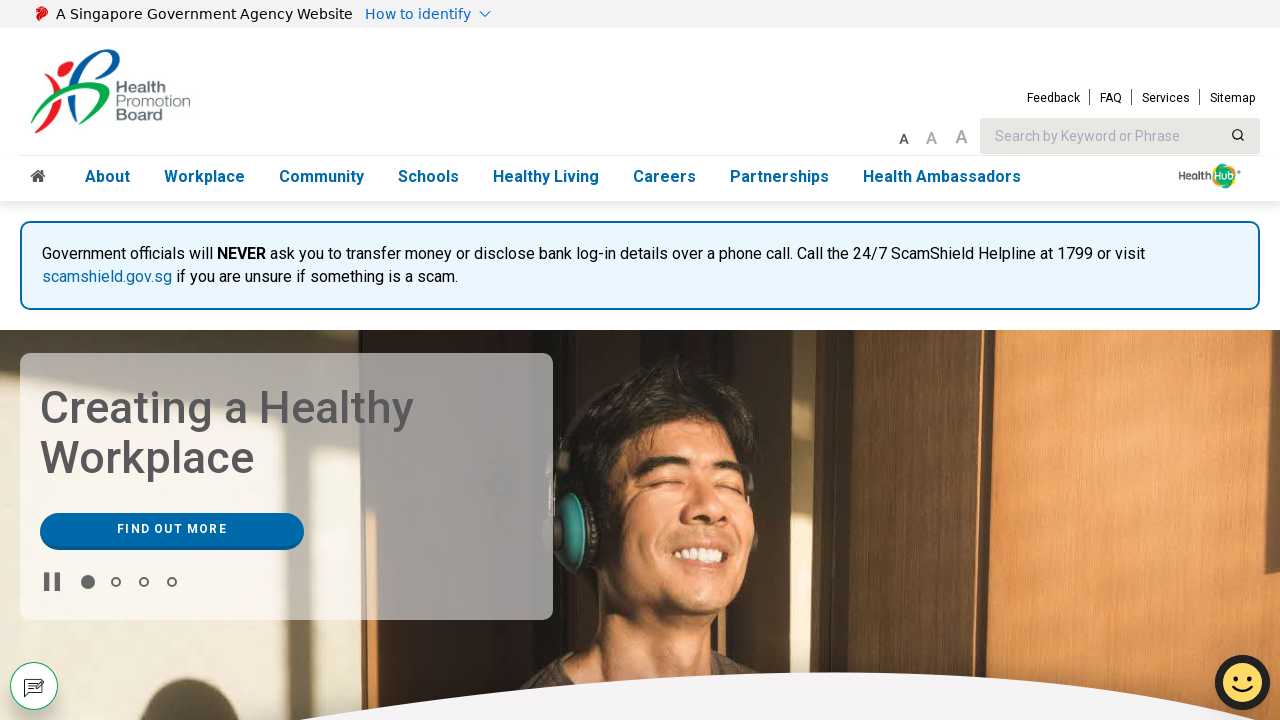

Retrieved all main navigation menu items from HPB website
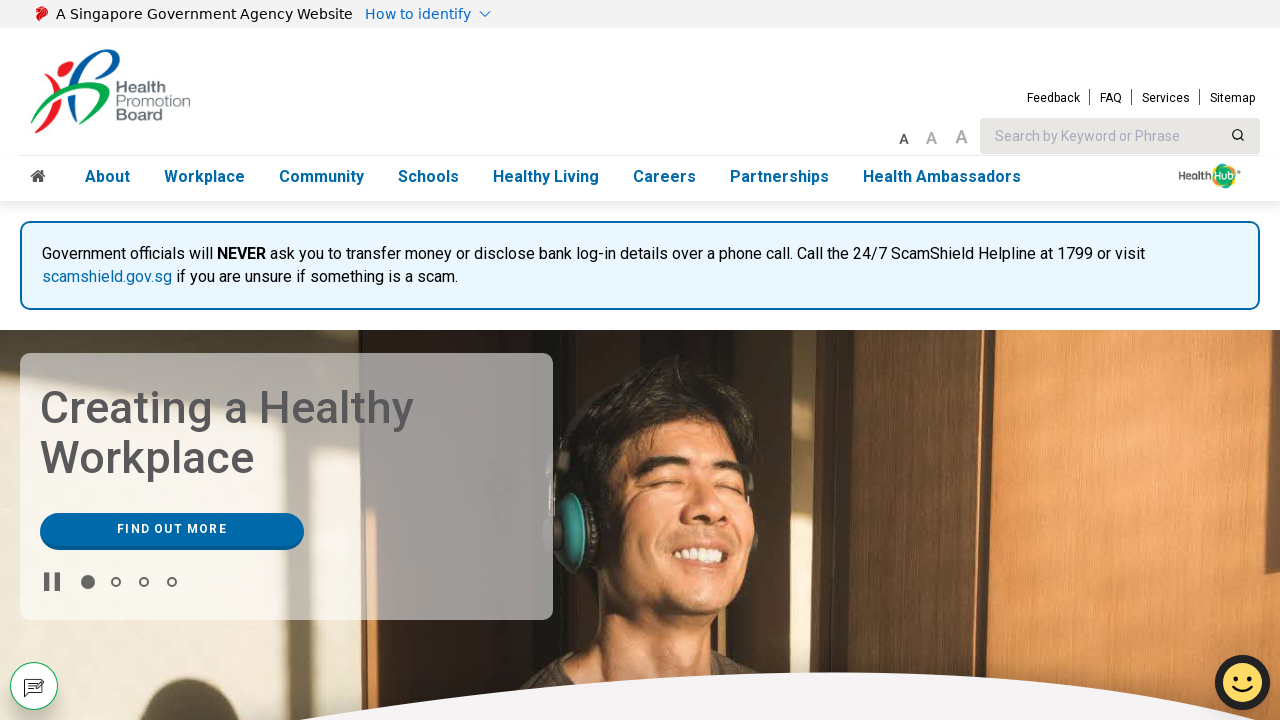

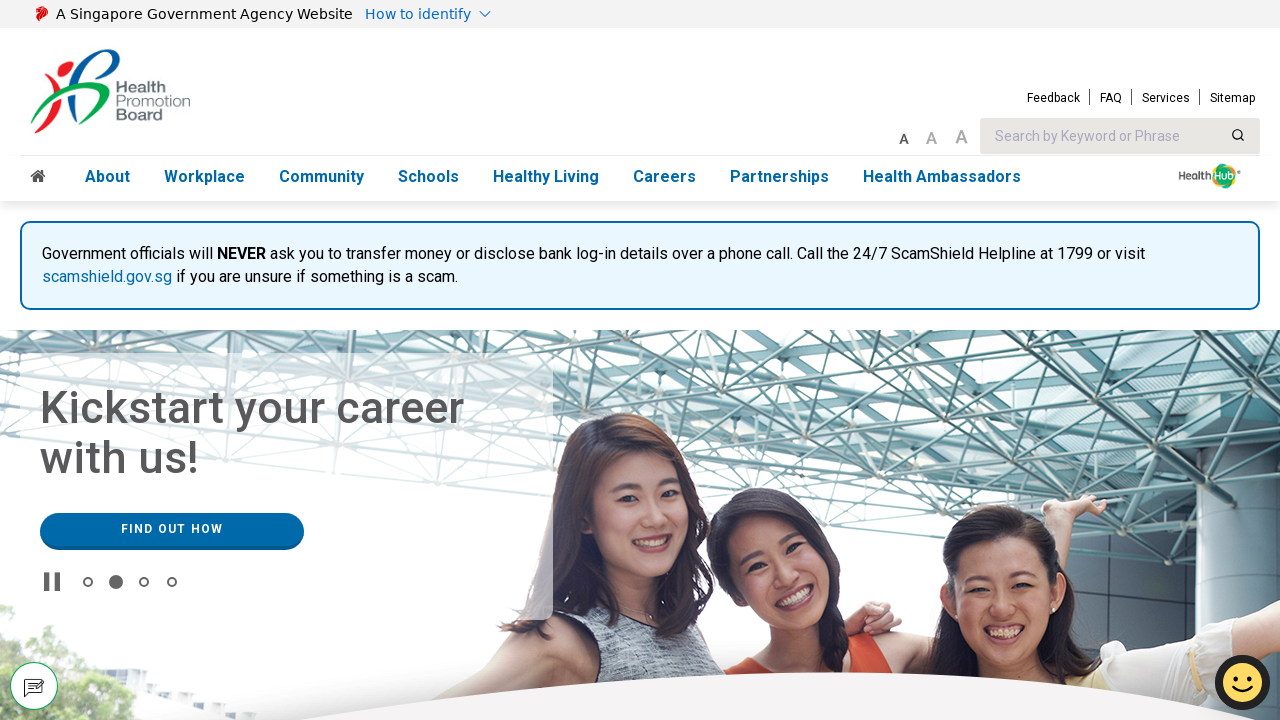